Tests navigation to GitHub Team page and verifies the main heading

Starting URL: https://github.com

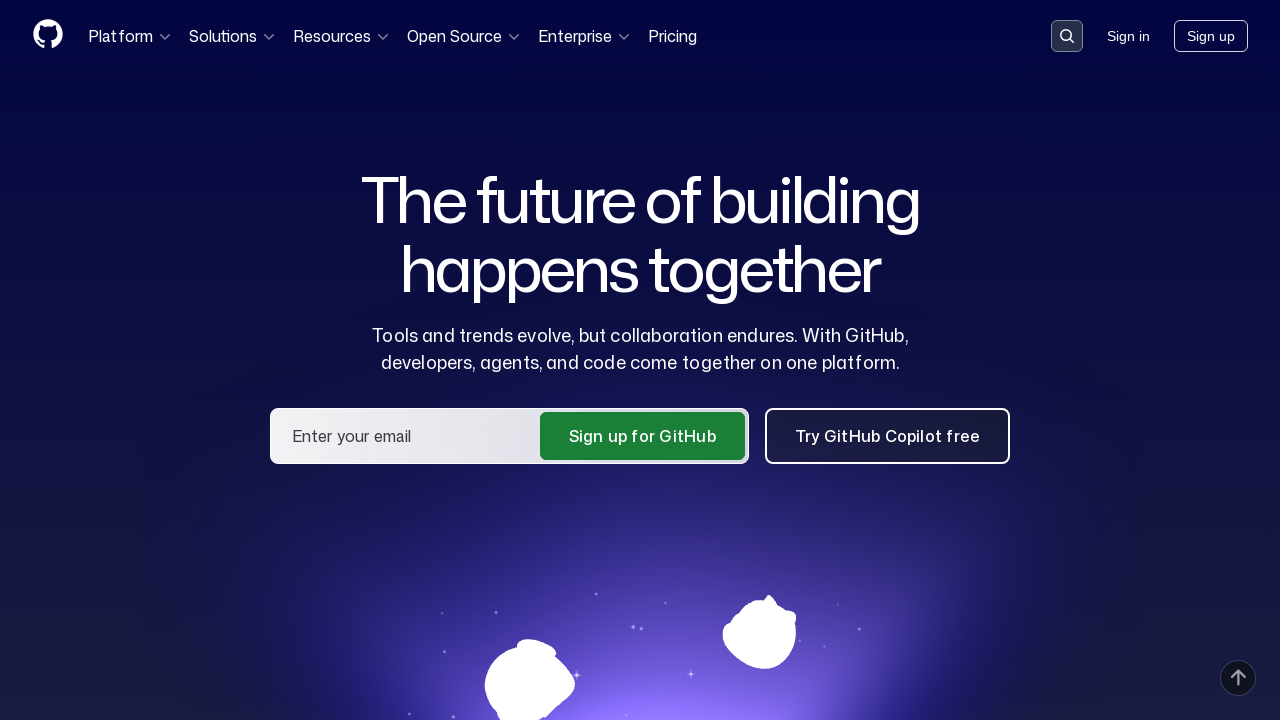

Clicked on Team link in menu at (473, 438) on a:text('Team')
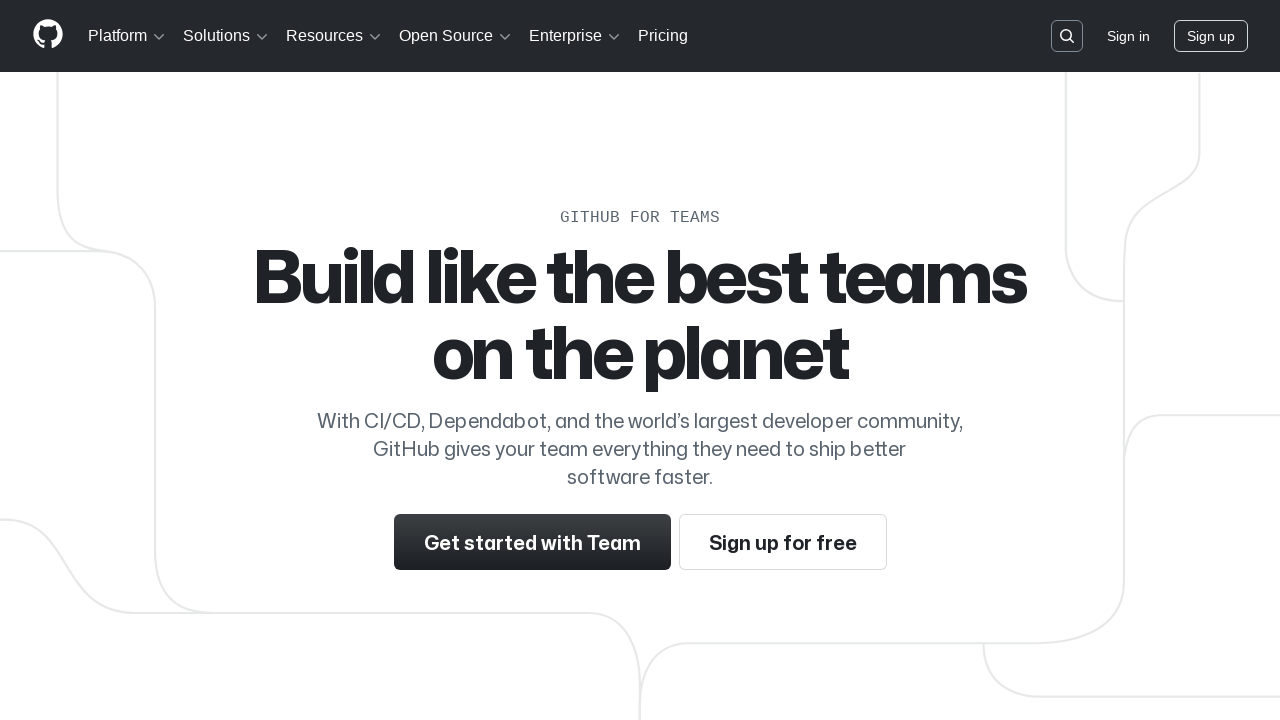

Verified main heading 'Build like the best teams on the planet' is displayed on GitHub Team page
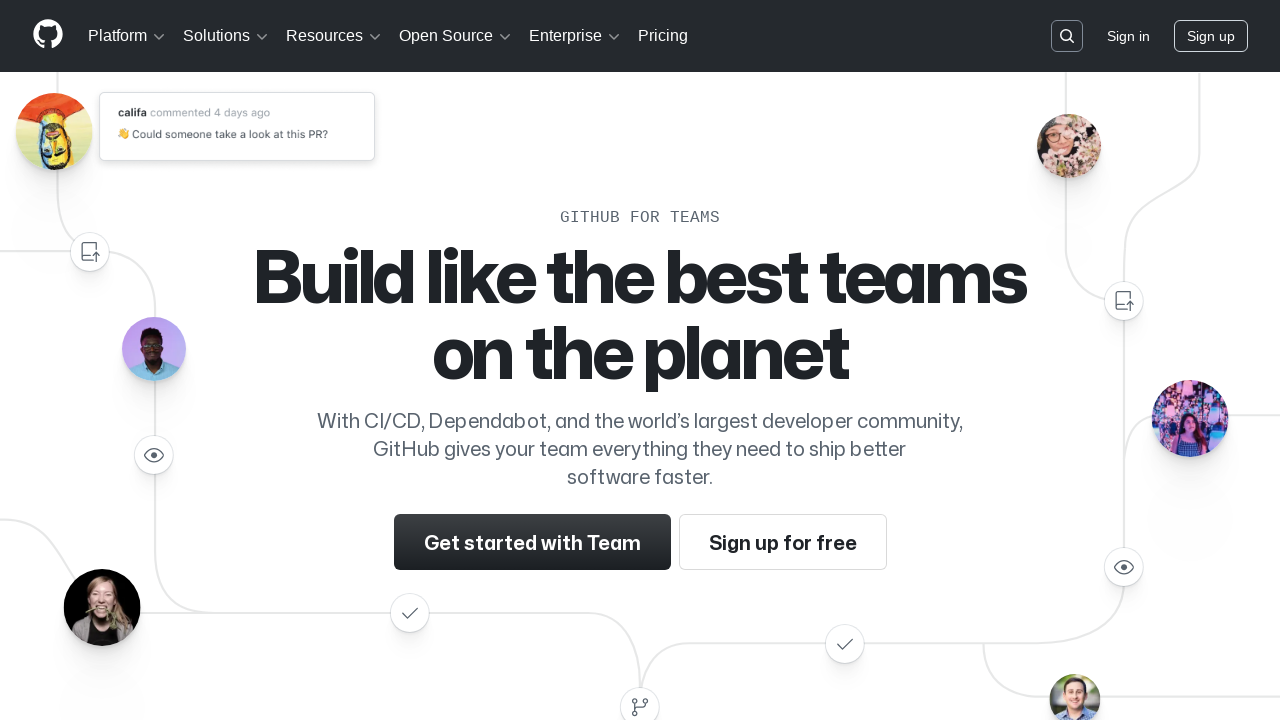

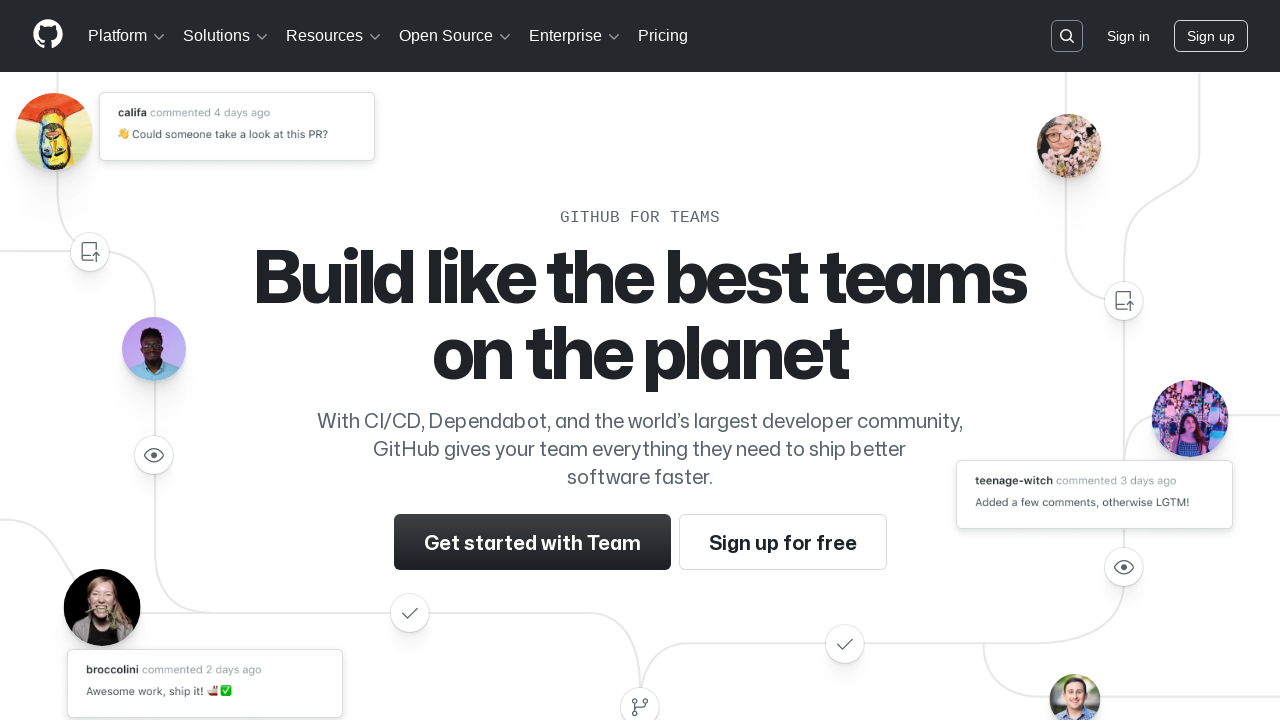